Tests radio button selection by clicking the 'Impressive' option and verifying the selection is displayed.

Starting URL: https://demoqa.com/radio-button

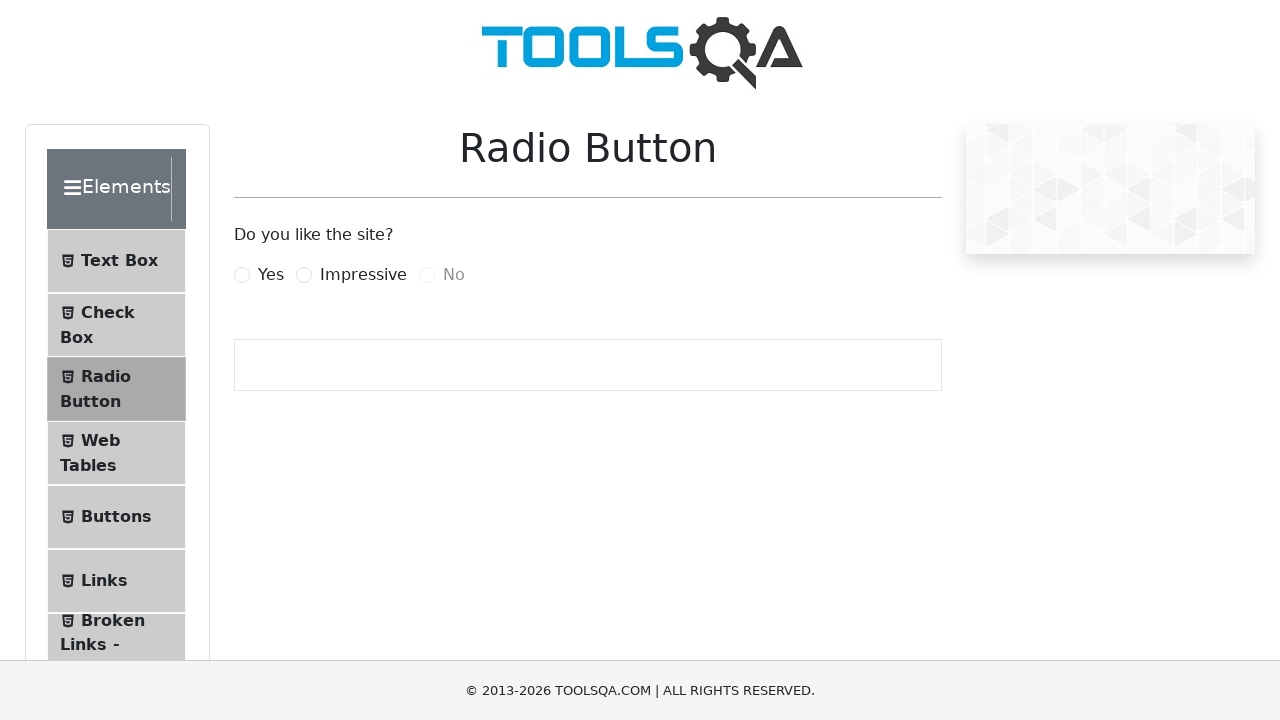

Clicked the 'Impressive' radio button at (363, 275) on label[for='impressiveRadio']
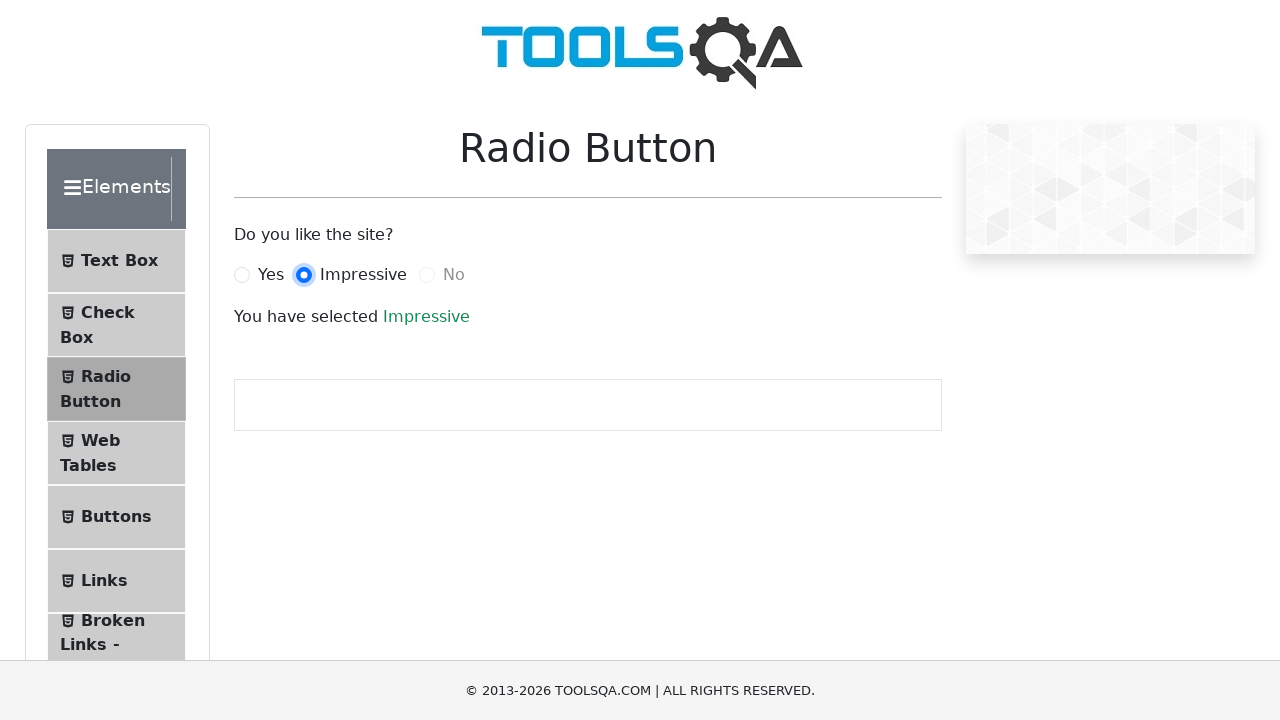

Verified selection text appeared confirming 'Impressive' radio button is selected
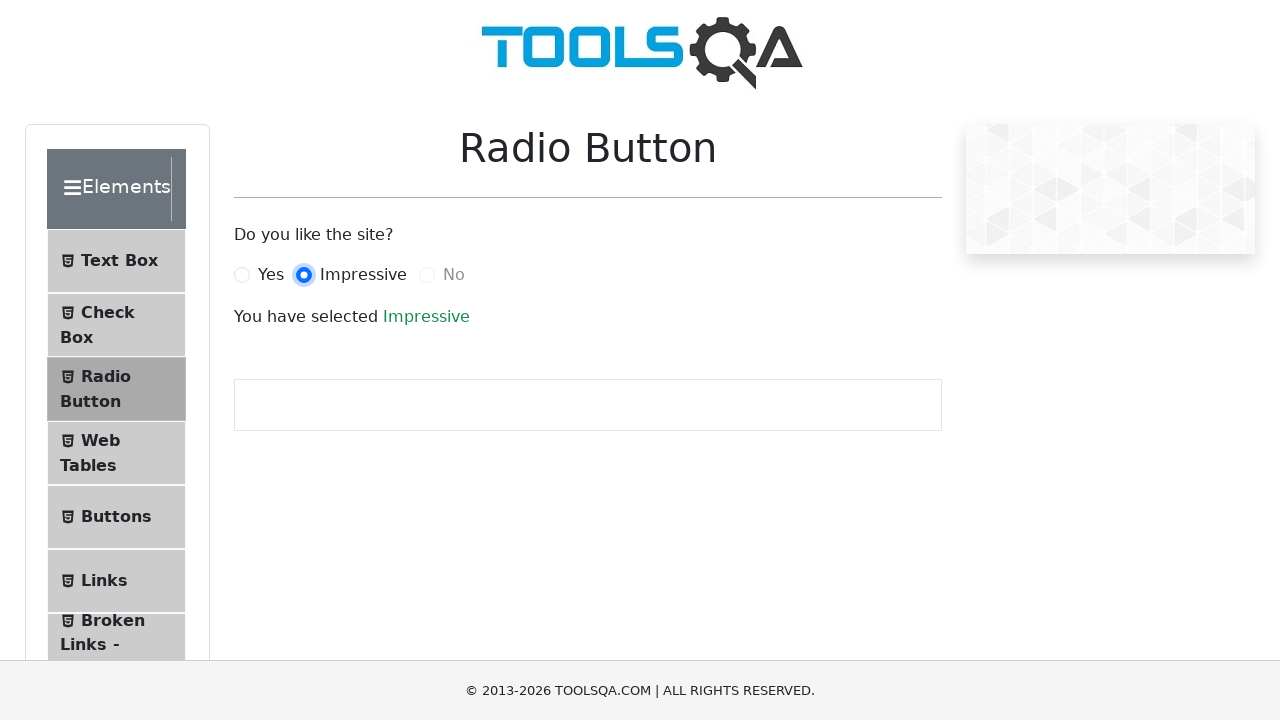

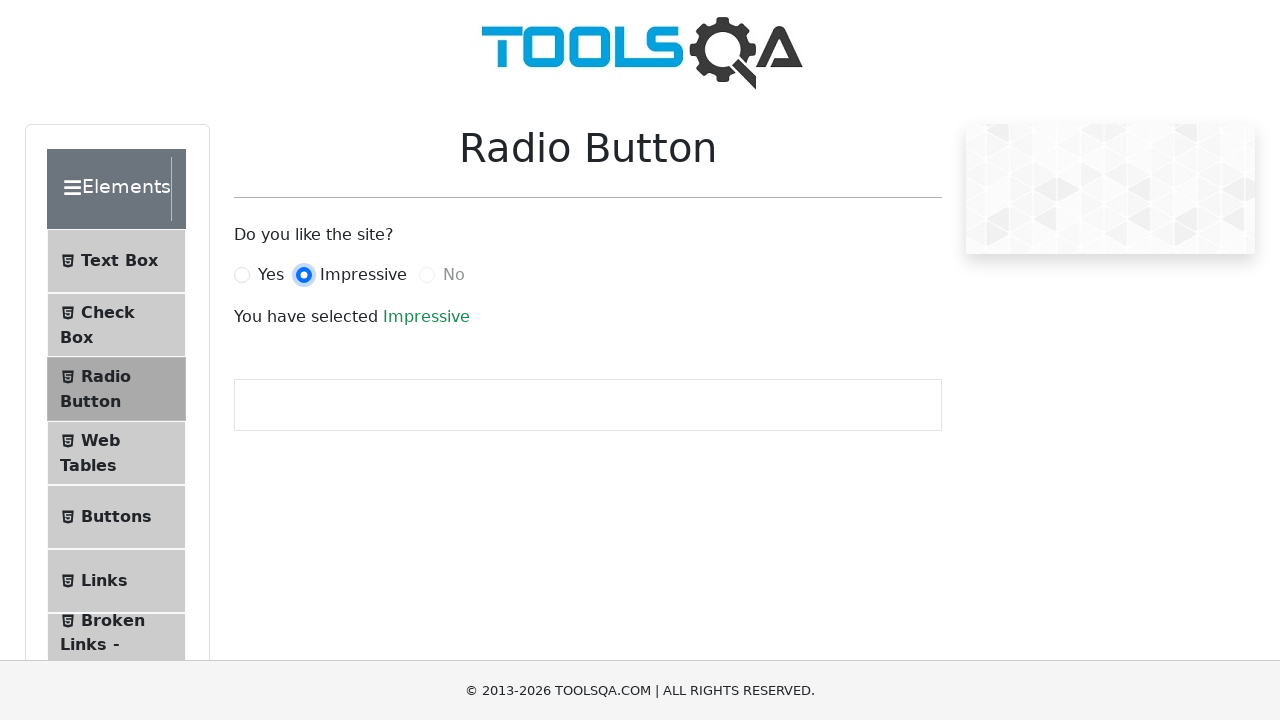